Tests unit converter by selecting temperature conversion, choosing units, and verifying the conversion result

Starting URL: https://www.unitconverters.net/

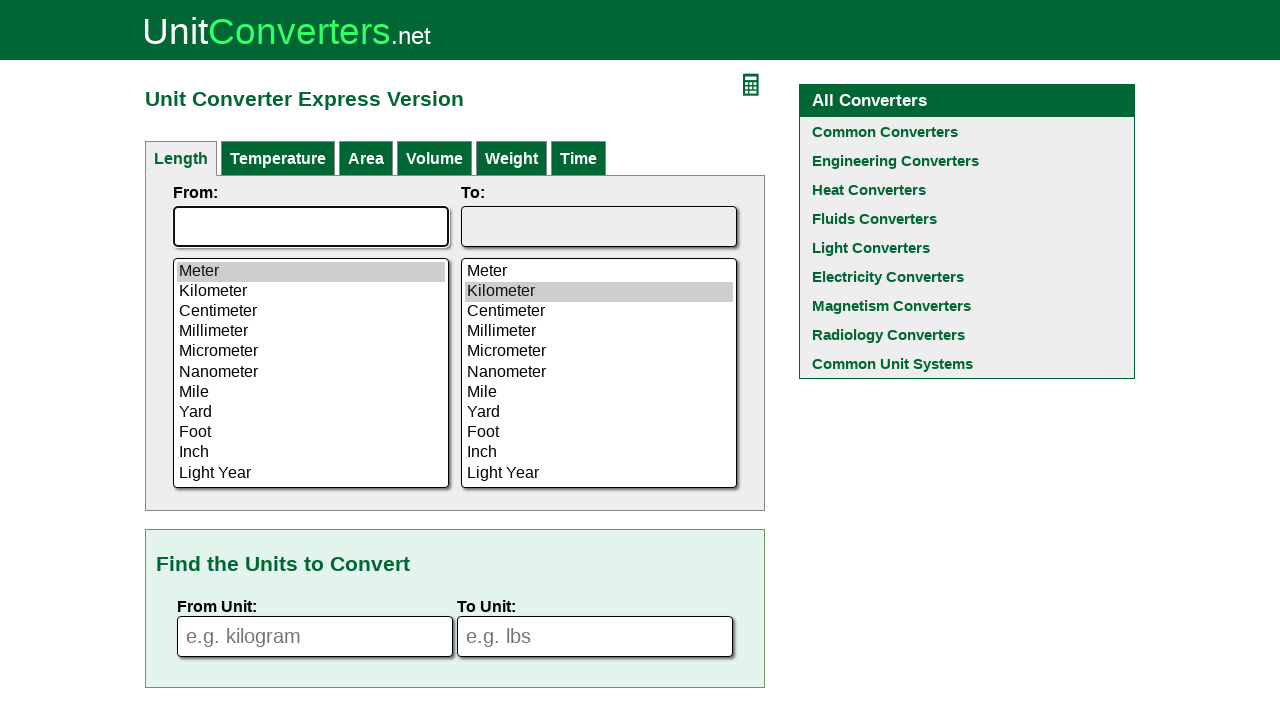

Clicked on Temperature converter link at (278, 158) on #menu a:has-text('Temperature')
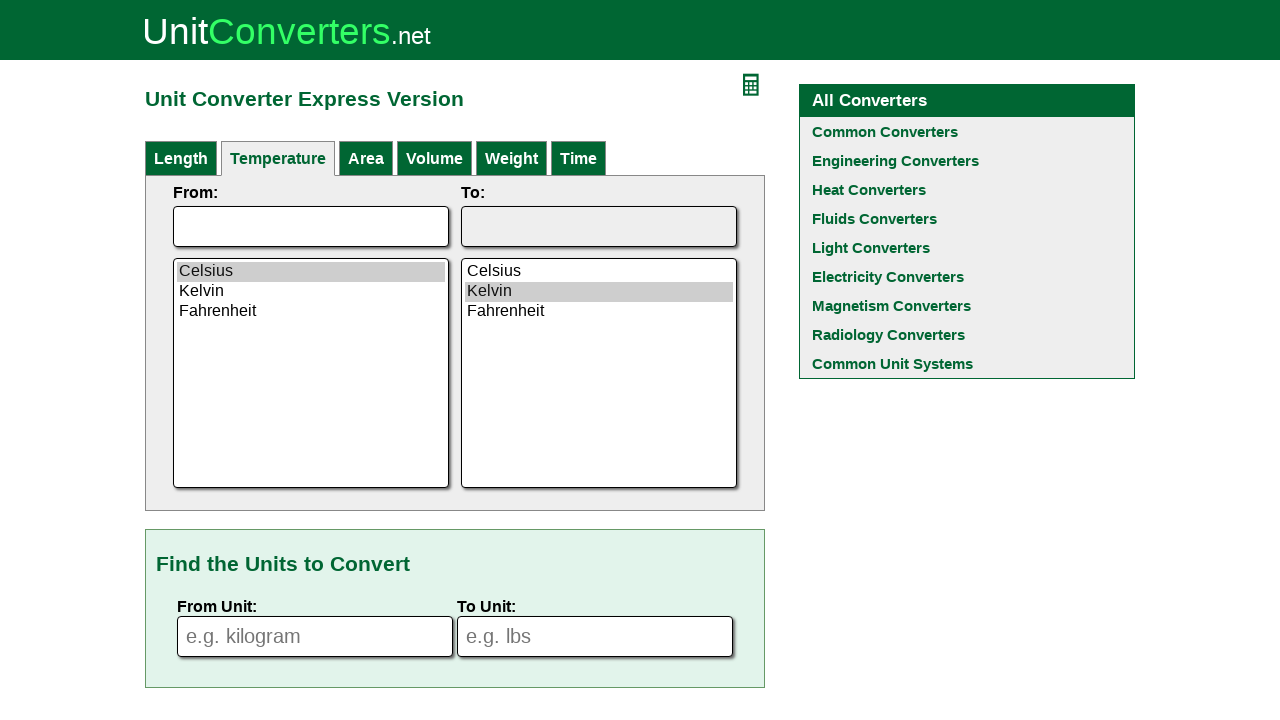

Selected Celsius as source unit on select[name='calFrom']
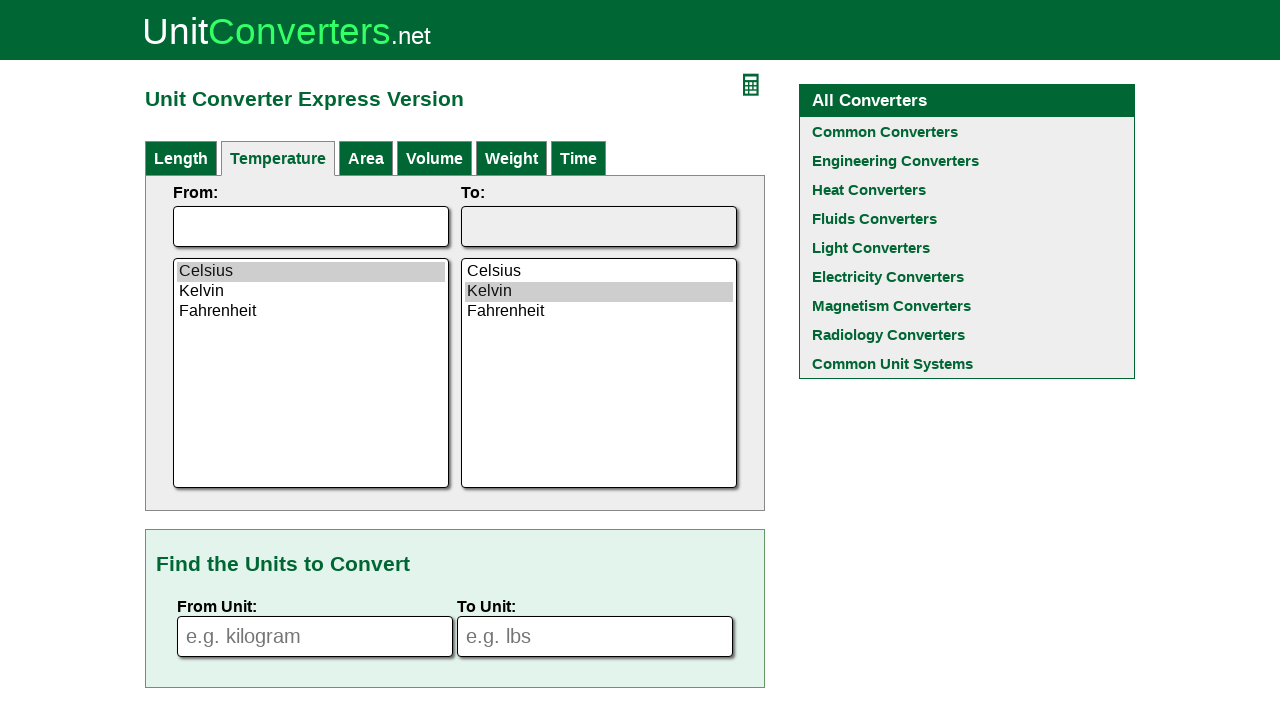

Selected Fahrenheit as target unit on select[name='calTo']
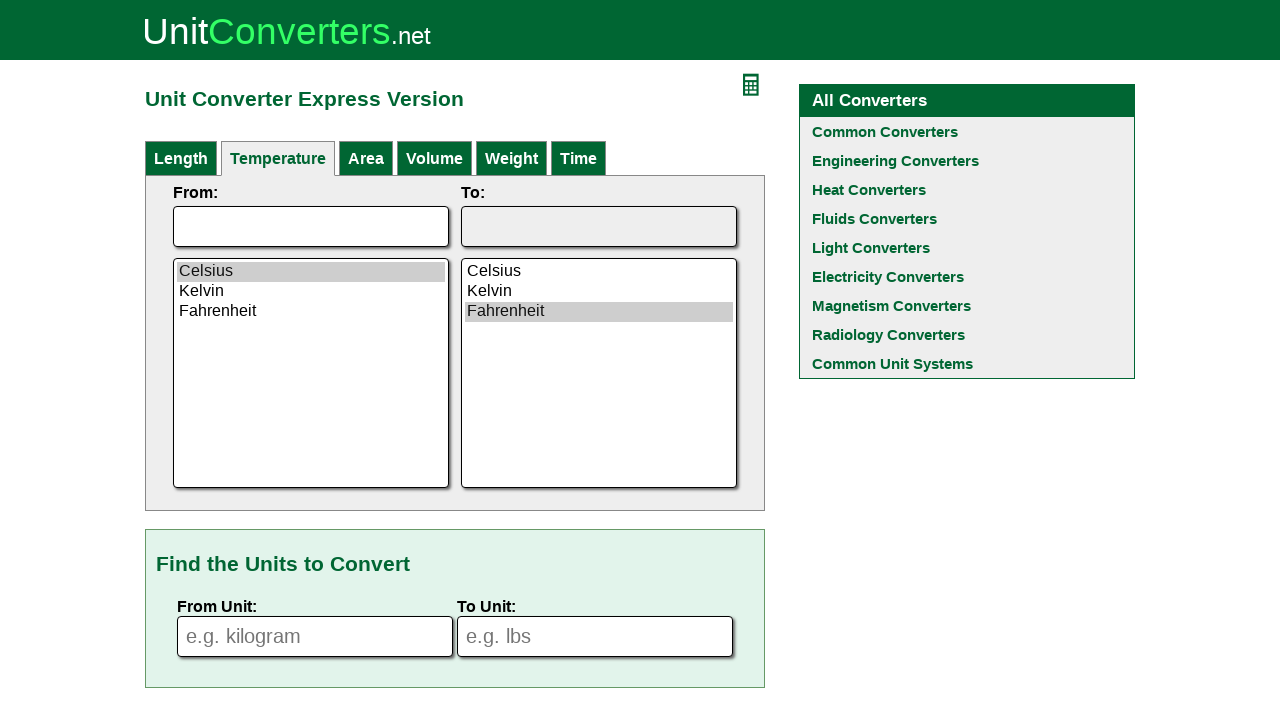

Entered 100 as the value to convert on input[name='fromVal']
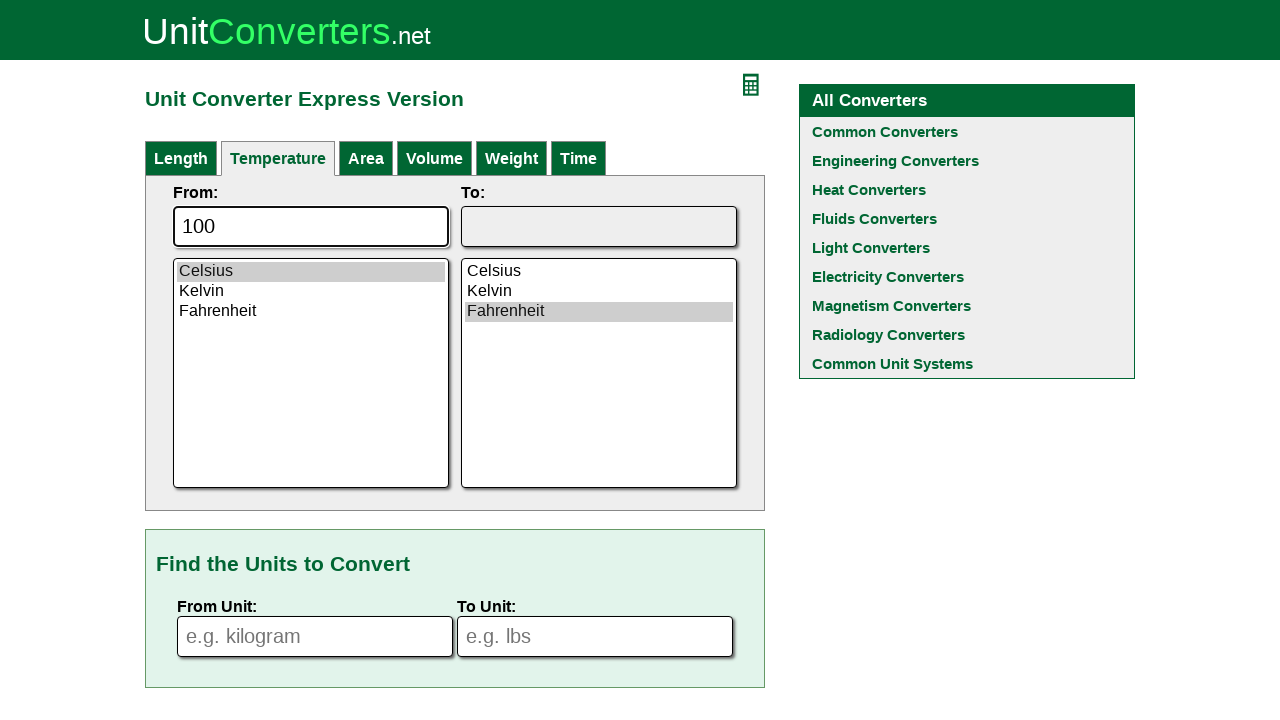

Conversion result loaded and displayed
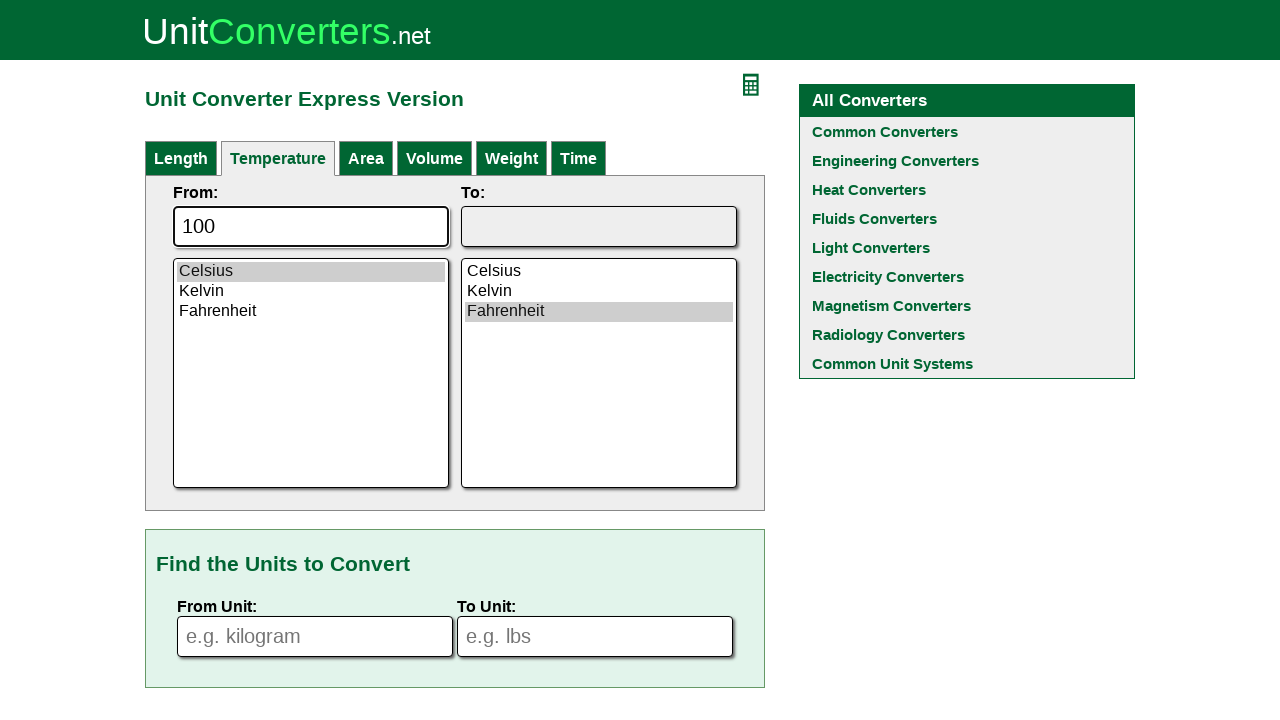

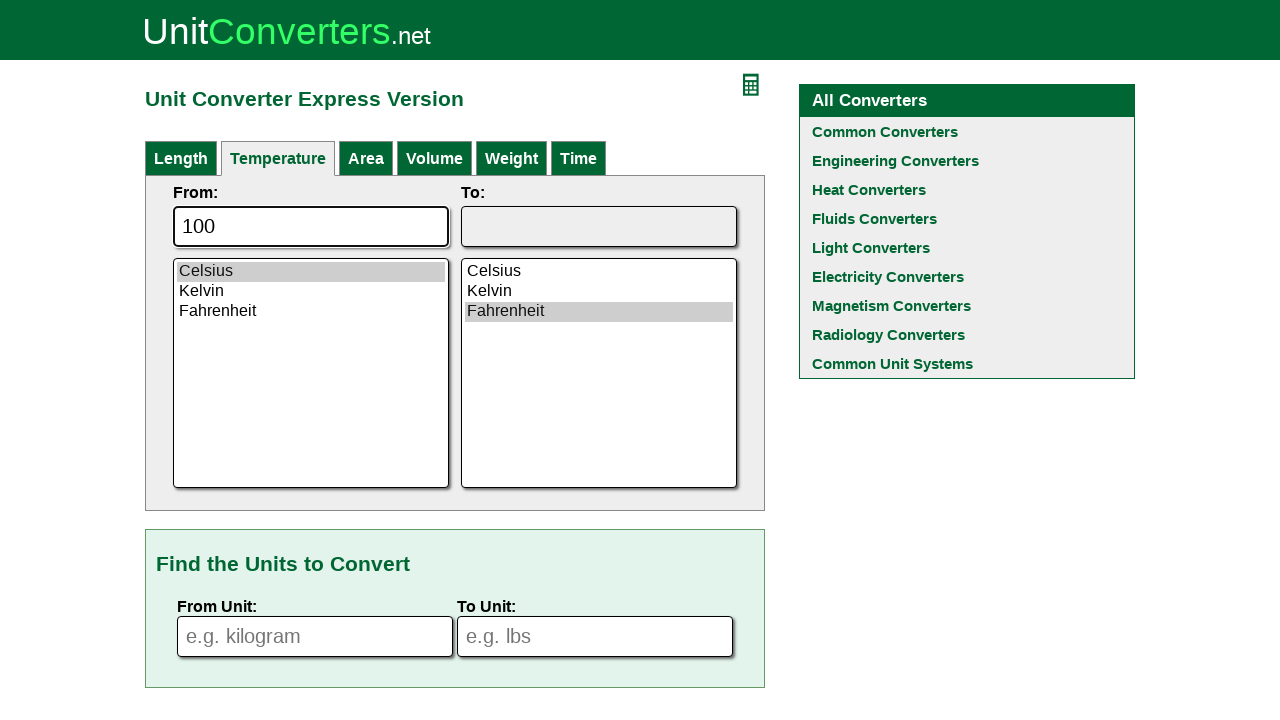